Tests search functionality and adding products to cart, verifying product count and clicking add to cart for specific items

Starting URL: https://rahulshettyacademy.com/seleniumPractise/#/

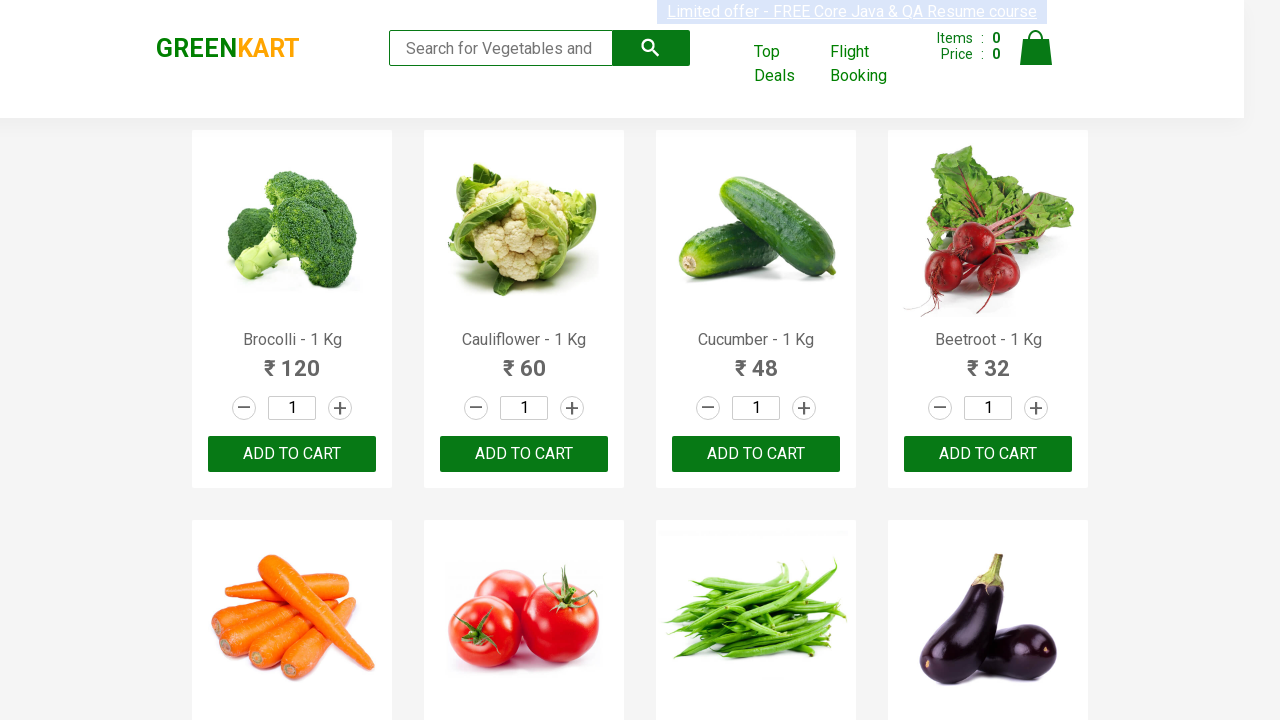

Filled search field with 'ca' to search for products on .search-keyword
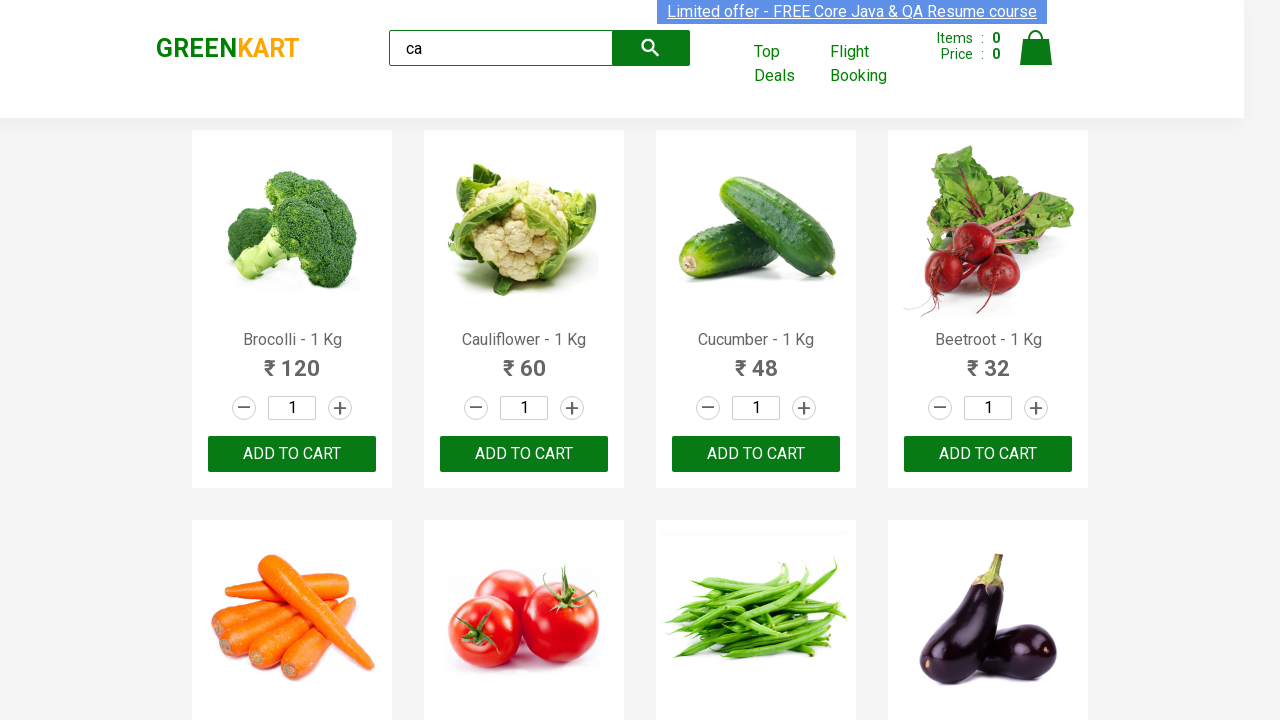

Waited 1000ms for products to load
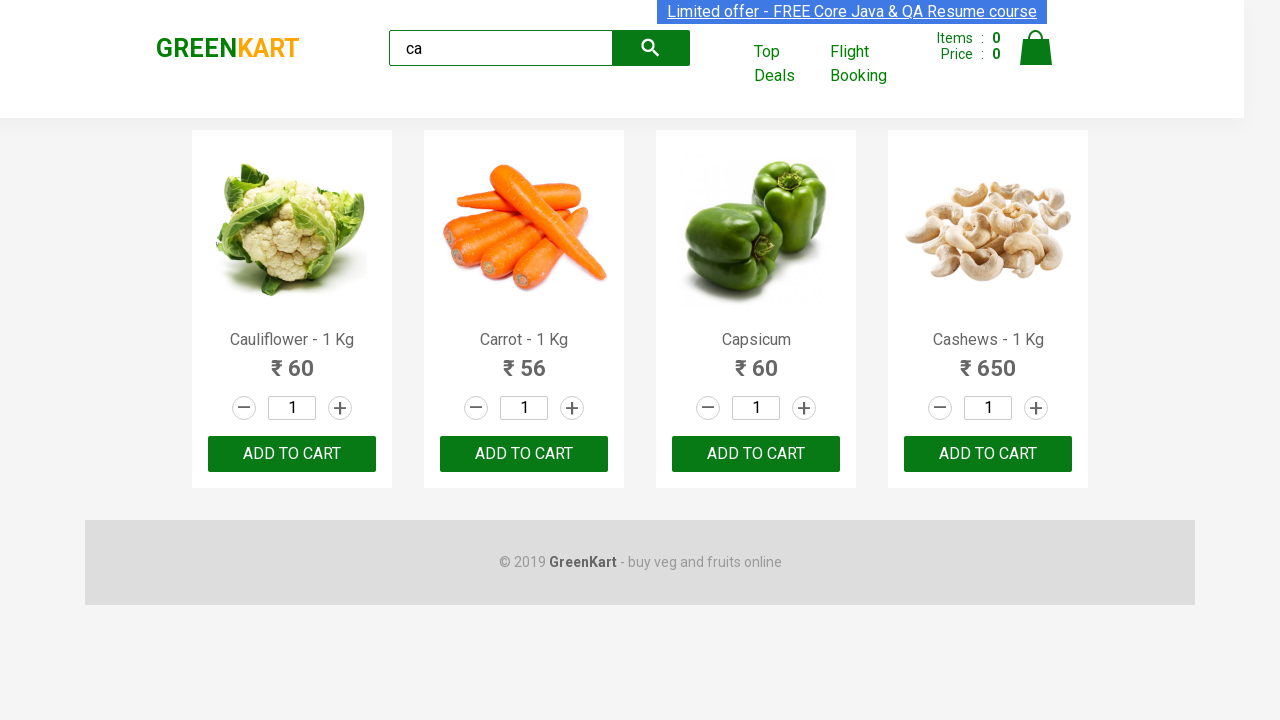

Verified visible products are loaded
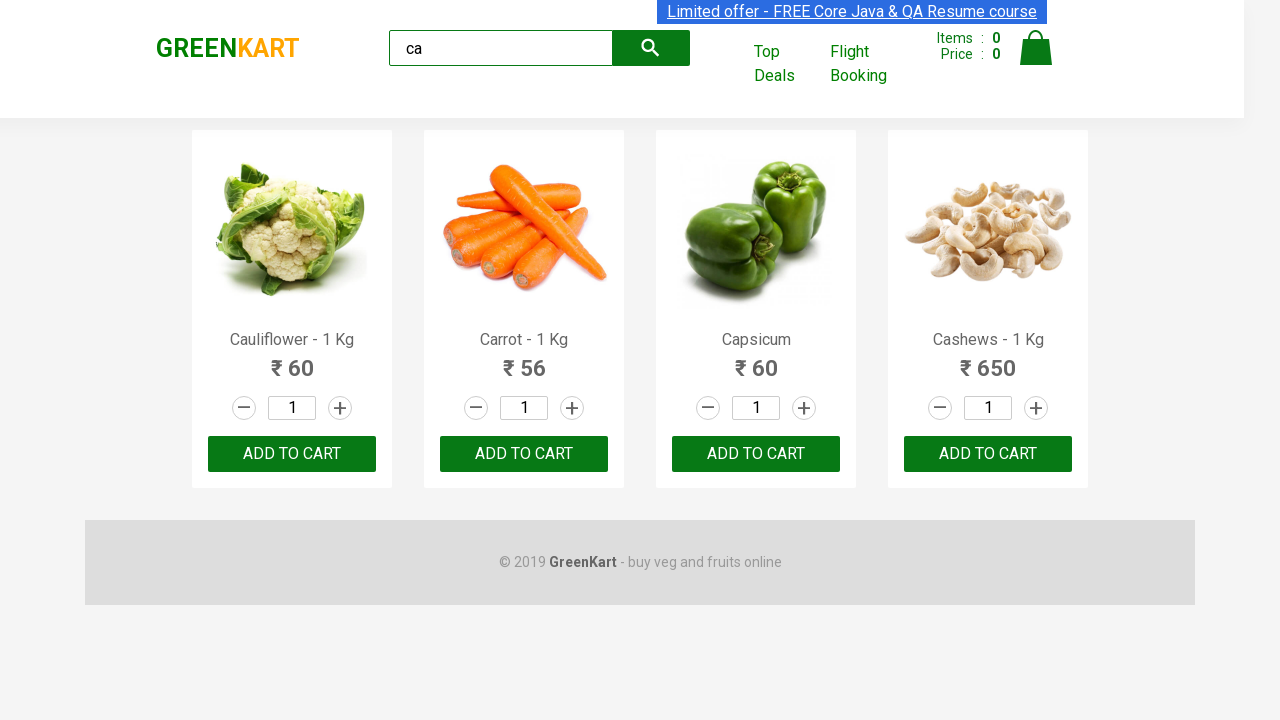

Clicked 'ADD TO CART' button on third product at (756, 454) on .products .product >> nth=2 >> text=ADD TO CART
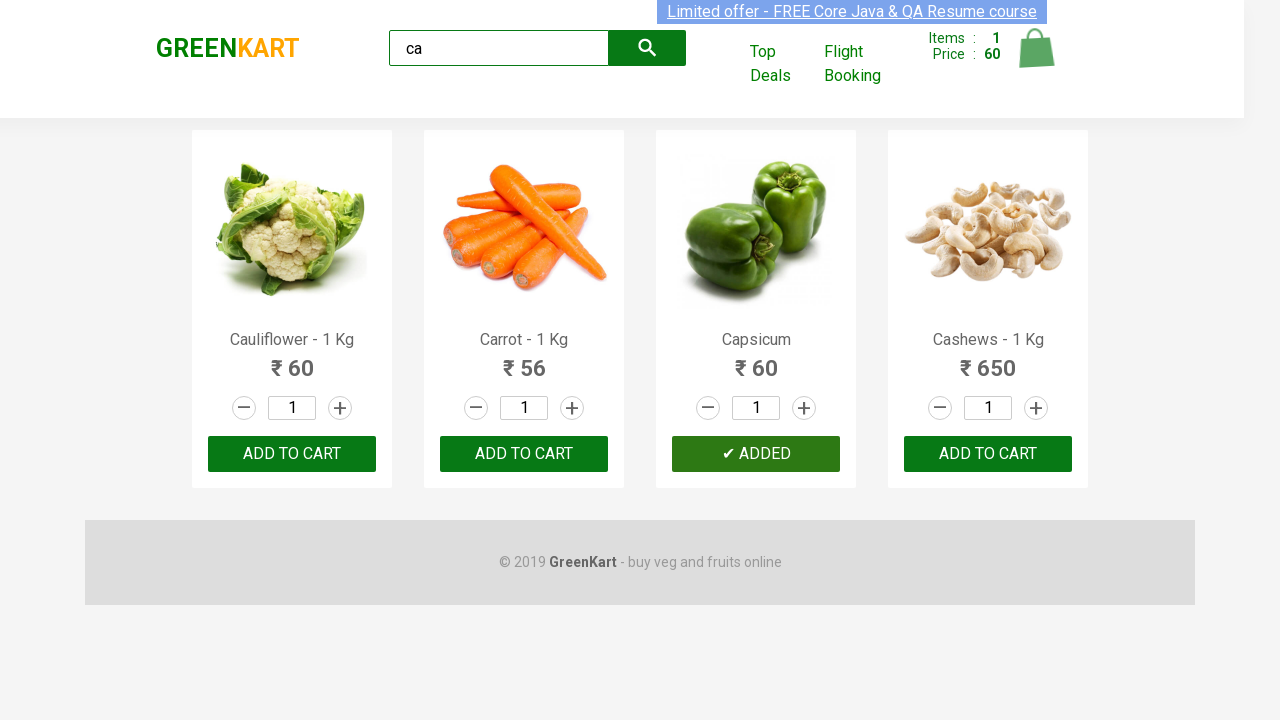

Retrieved all product elements from the page
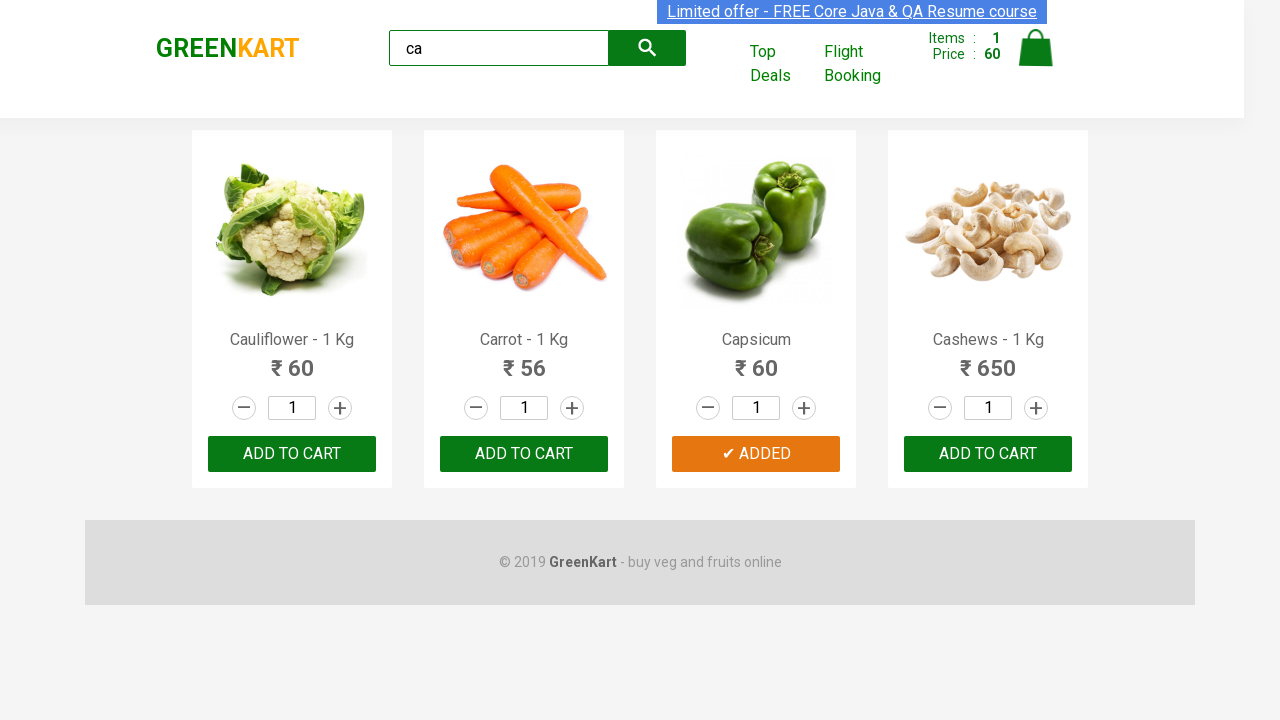

Extracted product name: Cauliflower - 1 Kg
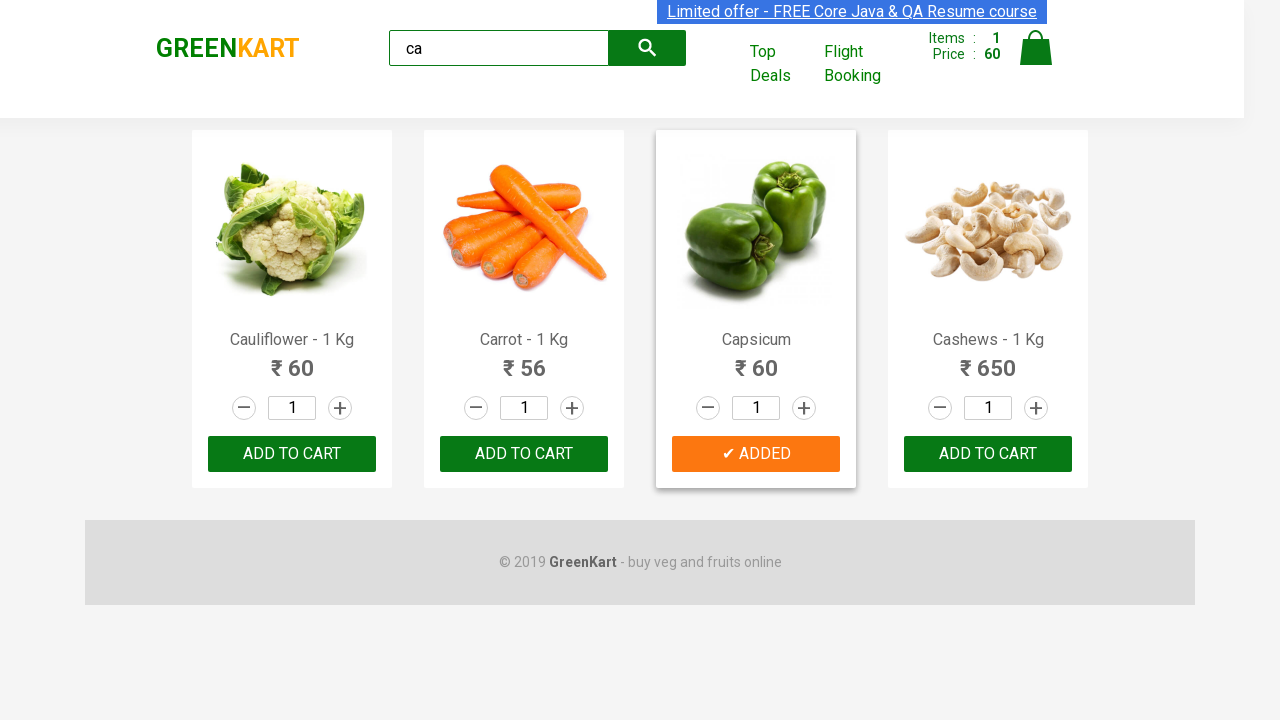

Extracted product name: Carrot - 1 Kg
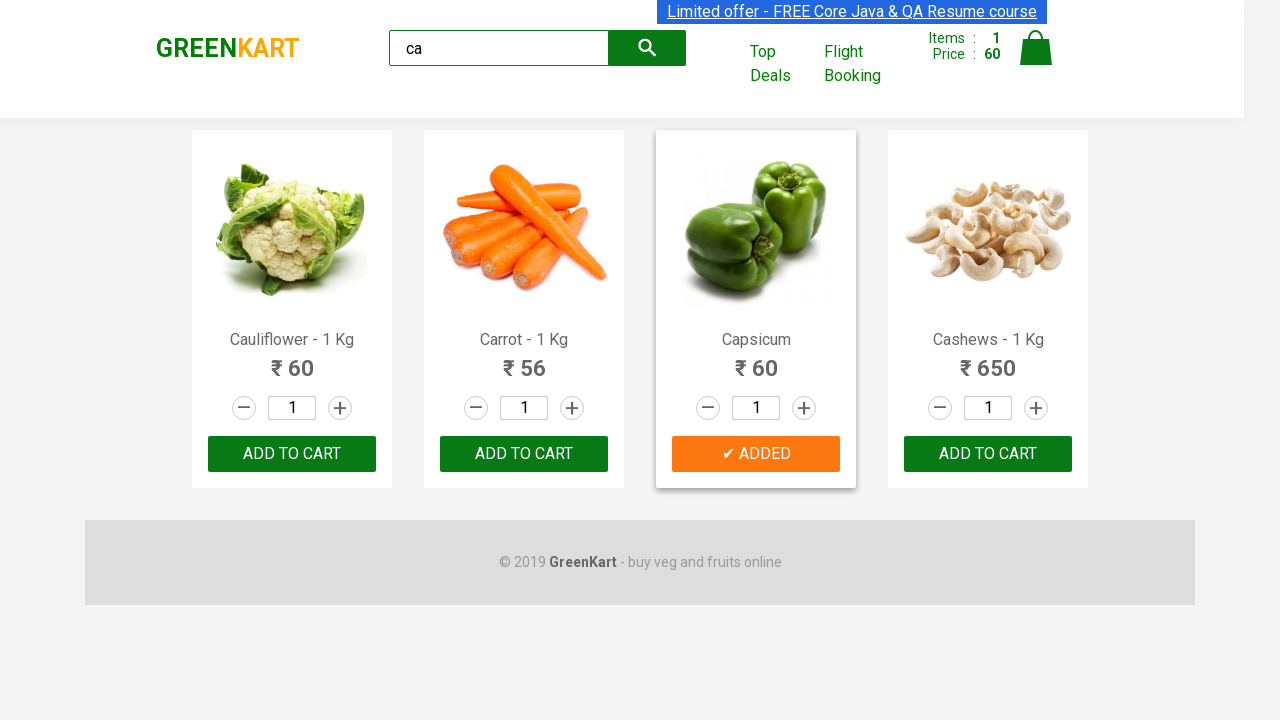

Extracted product name: Capsicum
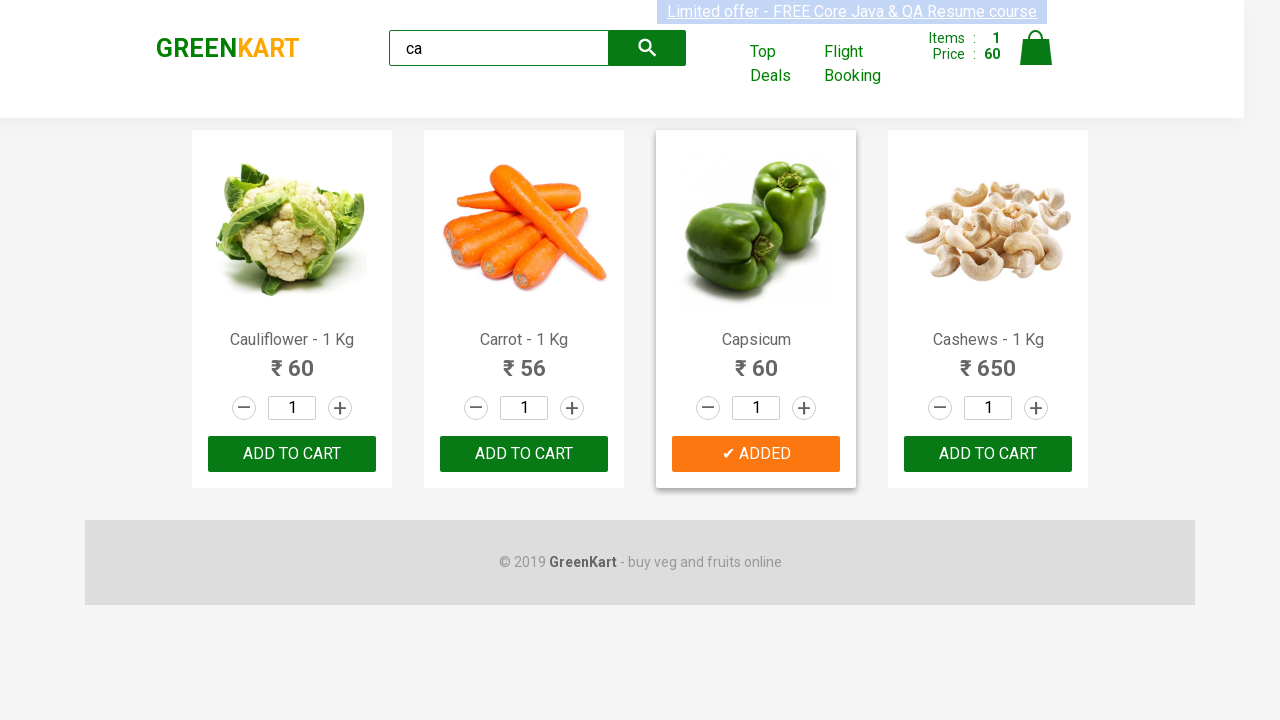

Extracted product name: Cashews - 1 Kg
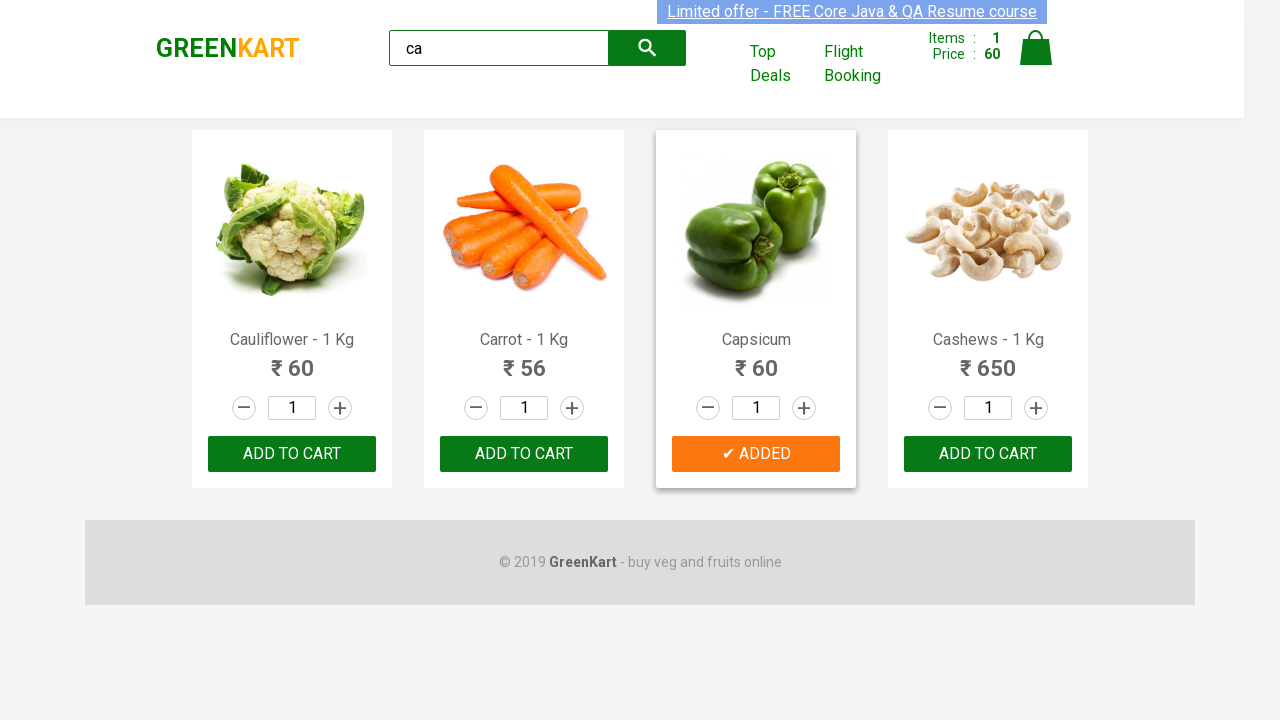

Found Cashews product and clicked 'ADD TO CART' button at (988, 454) on .products .product >> nth=3 >> button
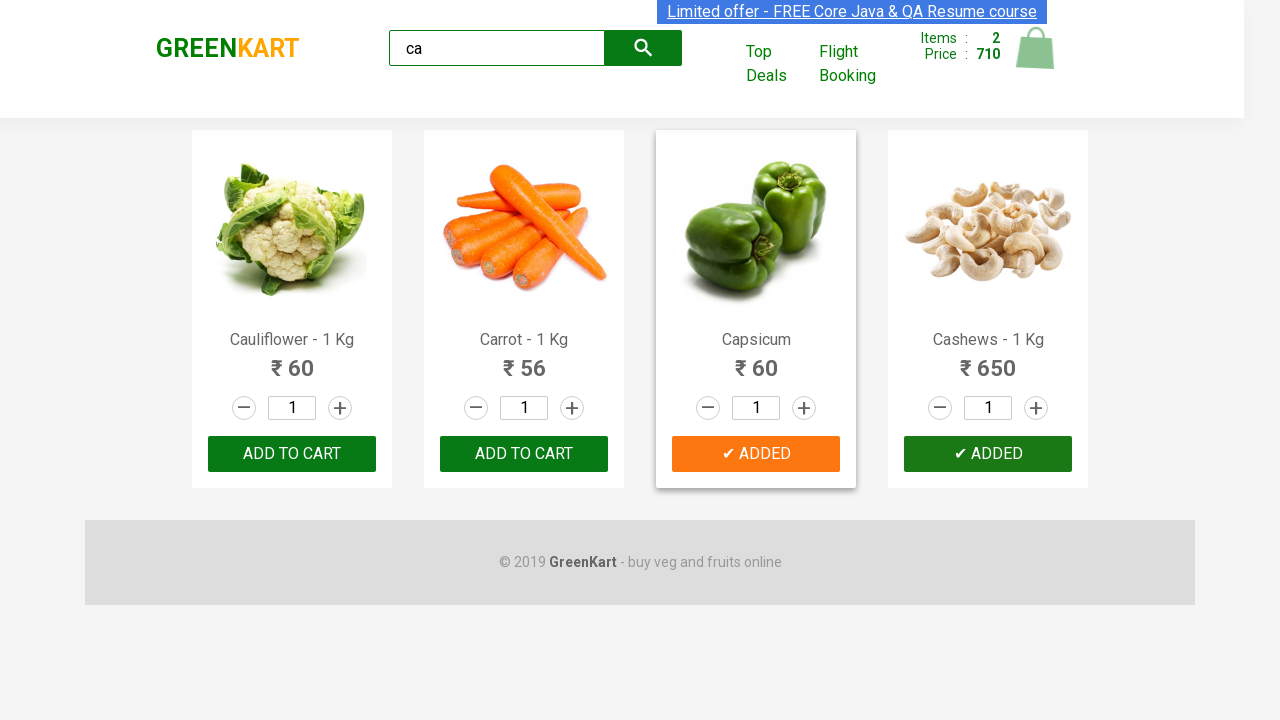

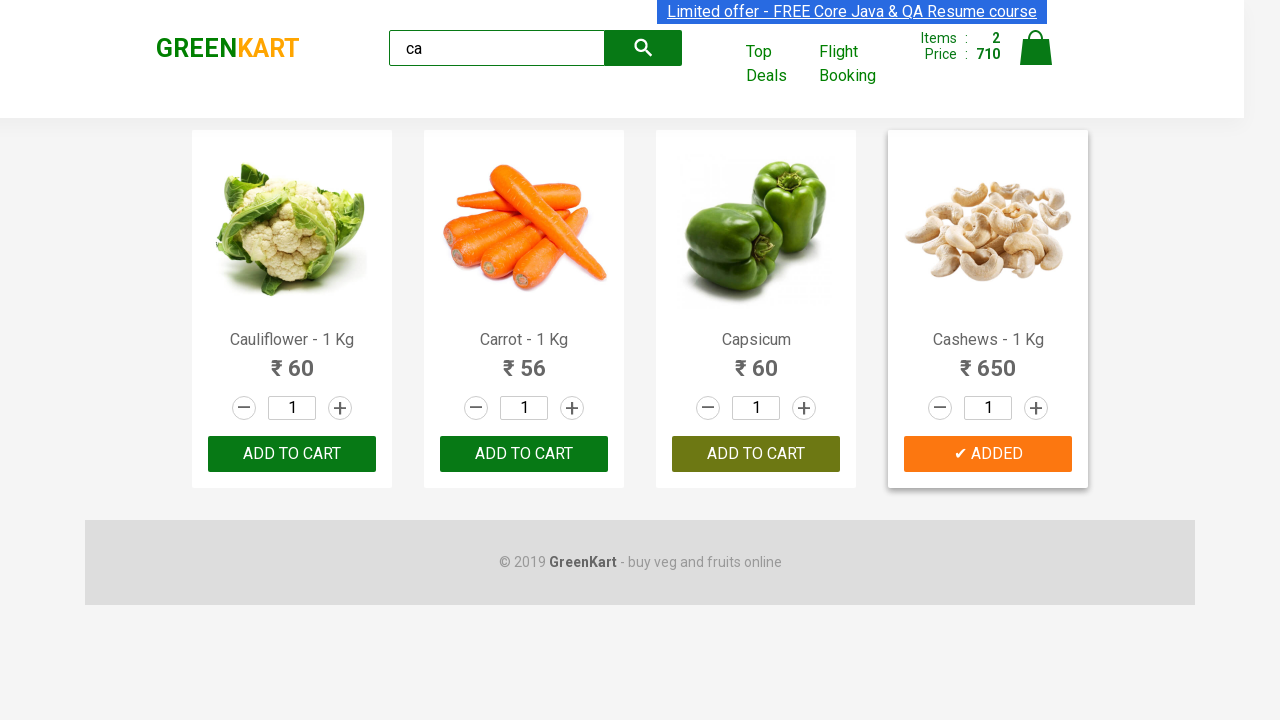